Demonstrates hovering over menu elements by clicking a menu icon, hovering over a "Resources" menu item, and then clicking on the "GUI automation" link in the dropdown.

Starting URL: http://qxf2.com/selenium-tutorial-main

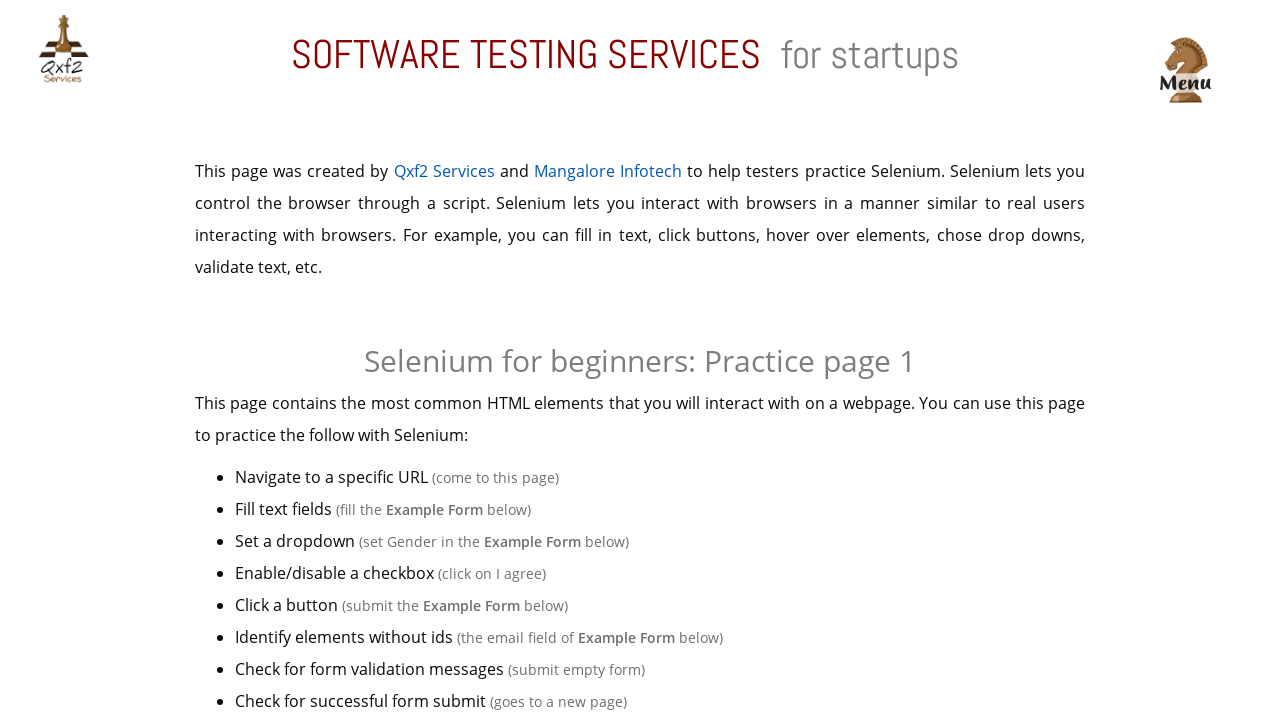

Clicked menu icon to open navigation menu at (1185, 70) on img[src='./assets/img/menu.png']
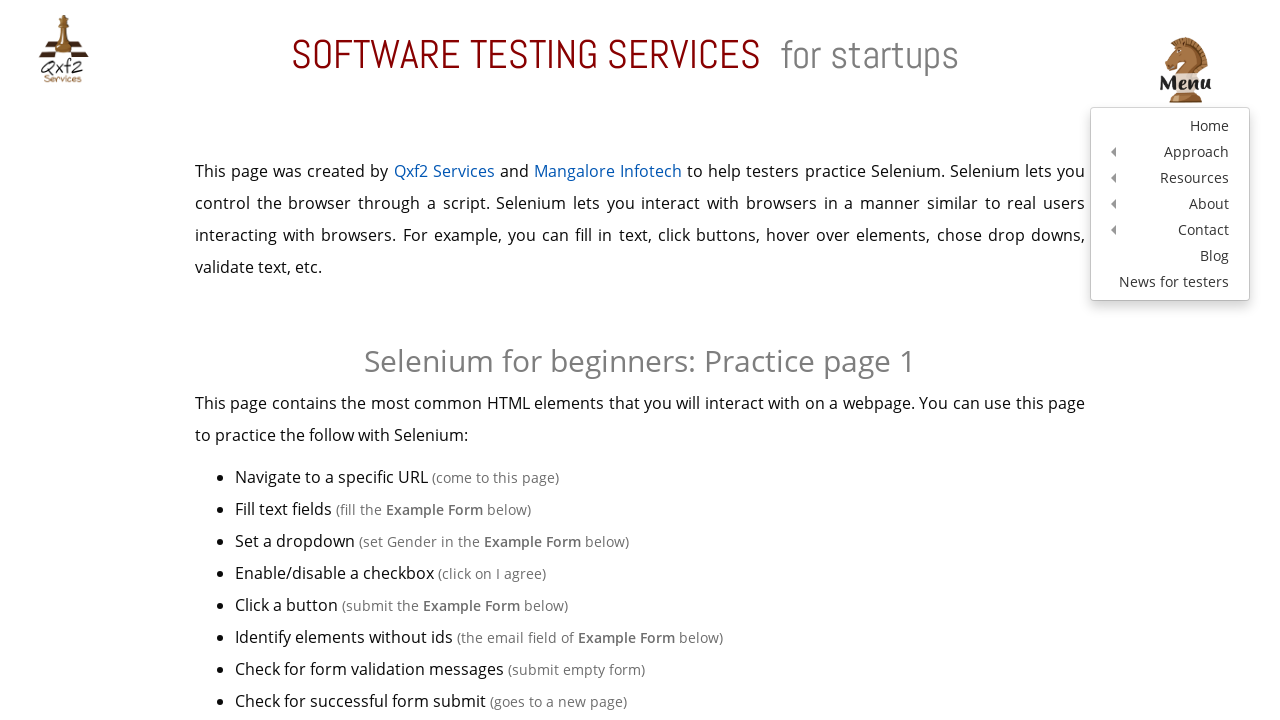

Hovered over Resources menu item at (1170, 178) on a:text('Resources')
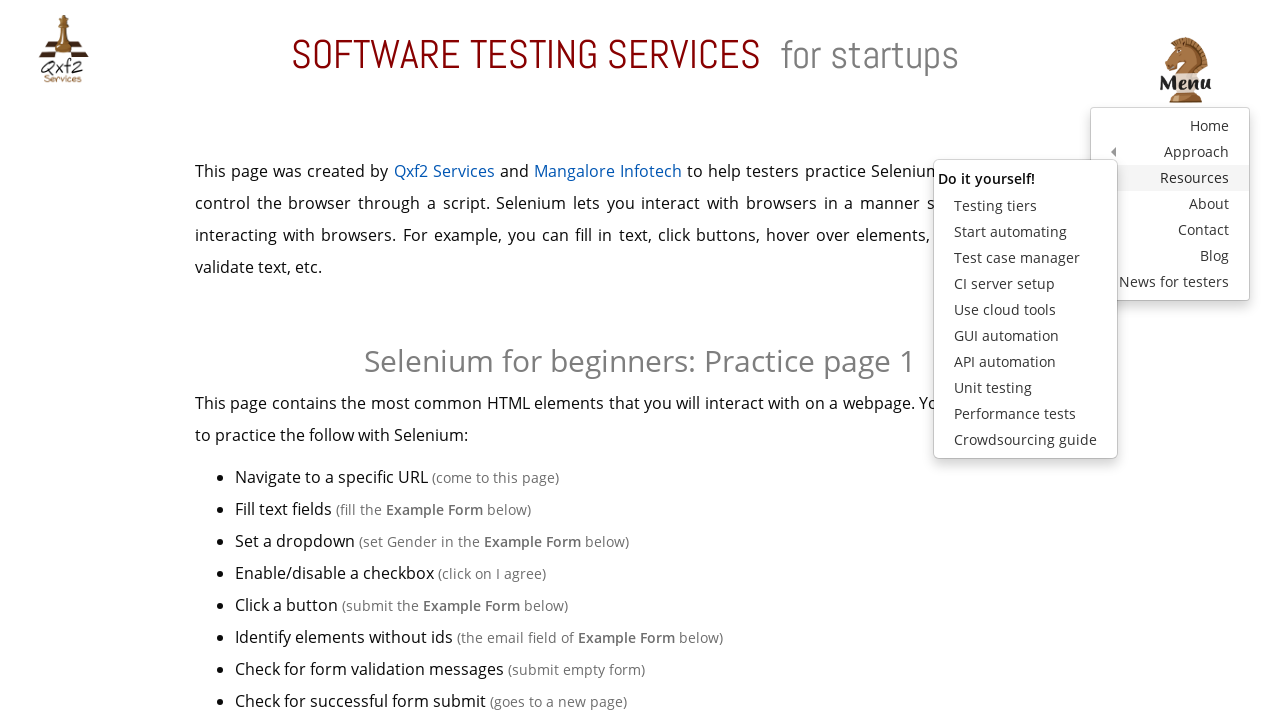

Waited 500ms for dropdown menu to appear
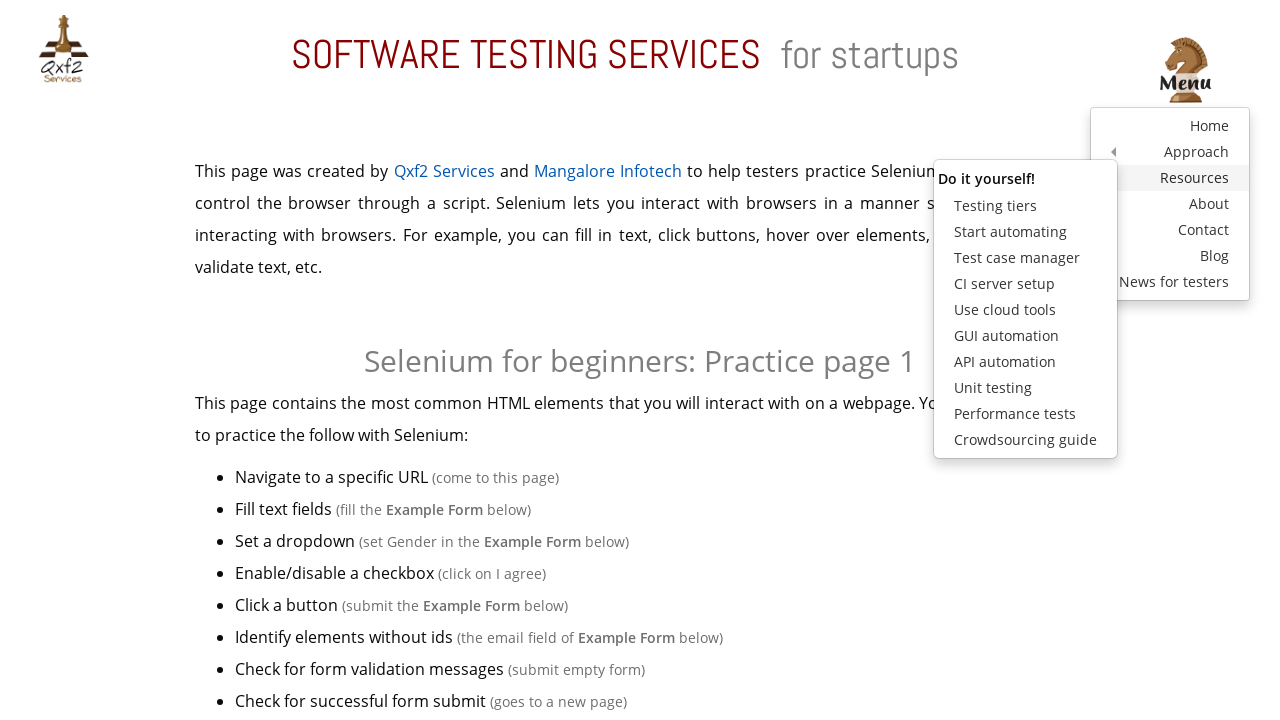

Clicked GUI automation link in dropdown at (1025, 336) on a:text('GUI automation')
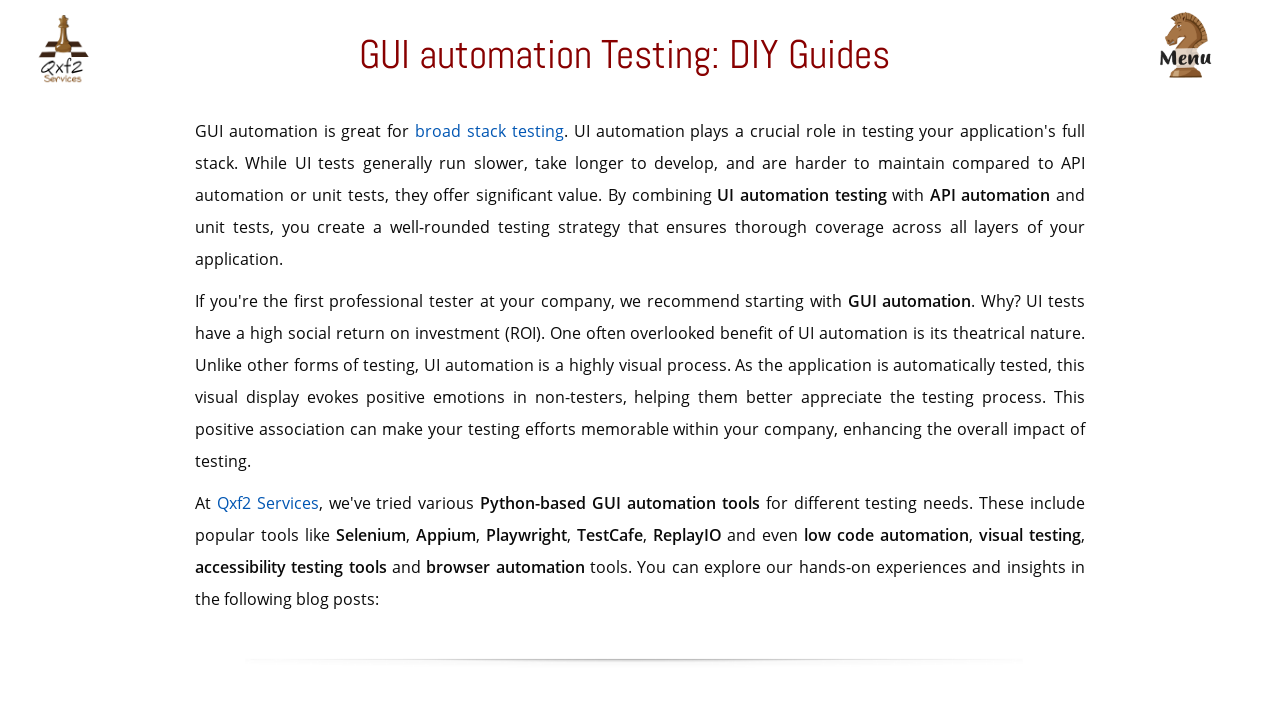

Page loaded successfully (networkidle state reached)
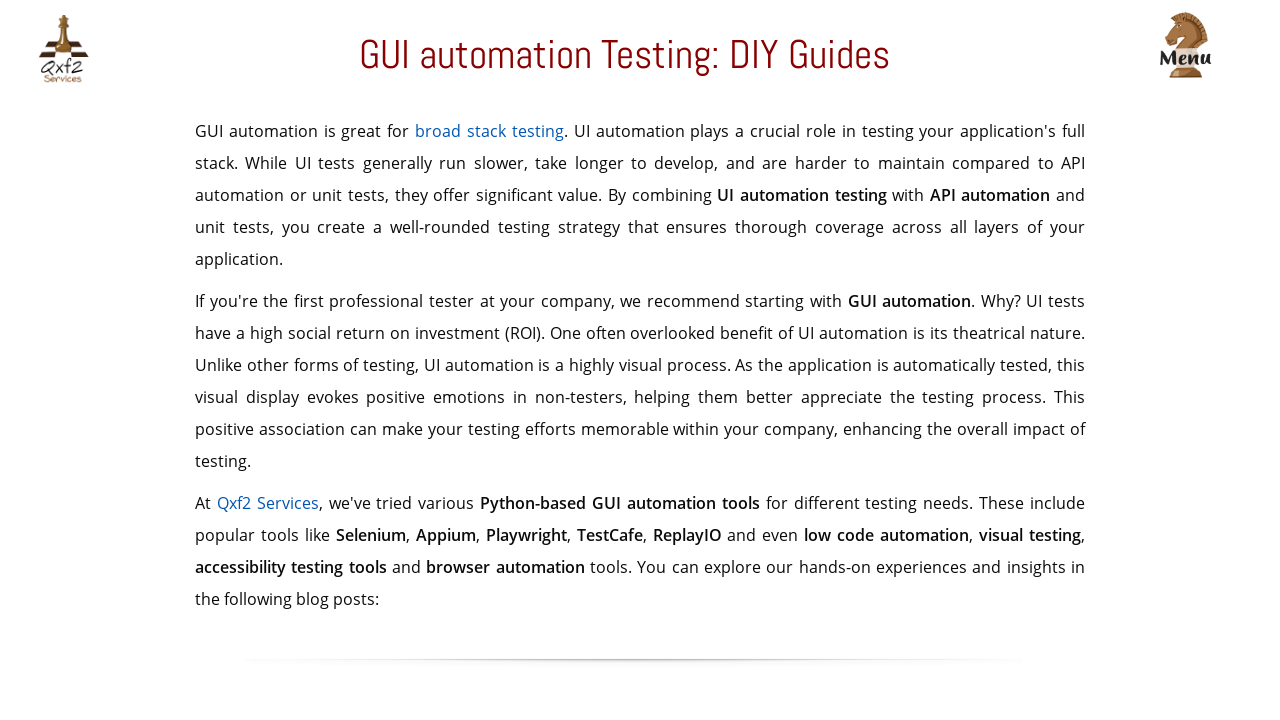

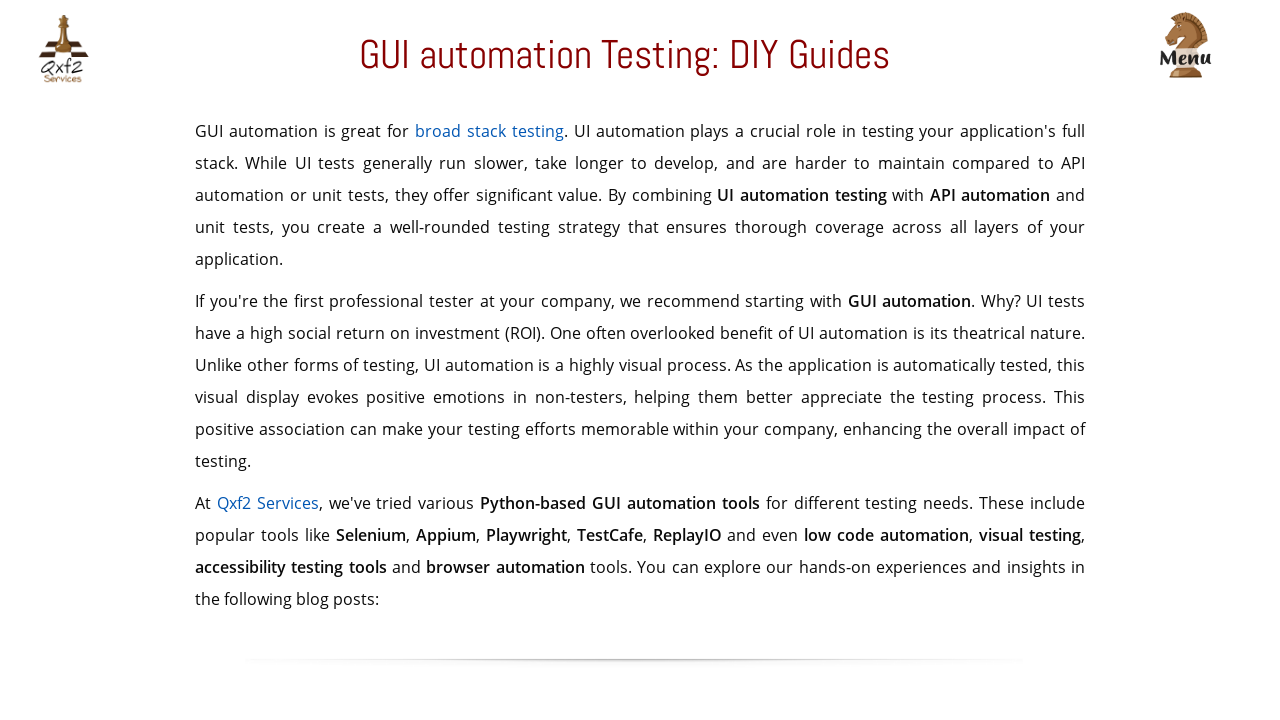